Tests hover functionality by hovering over an avatar element and verifying that additional user information (caption) becomes visible.

Starting URL: http://the-internet.herokuapp.com/hovers

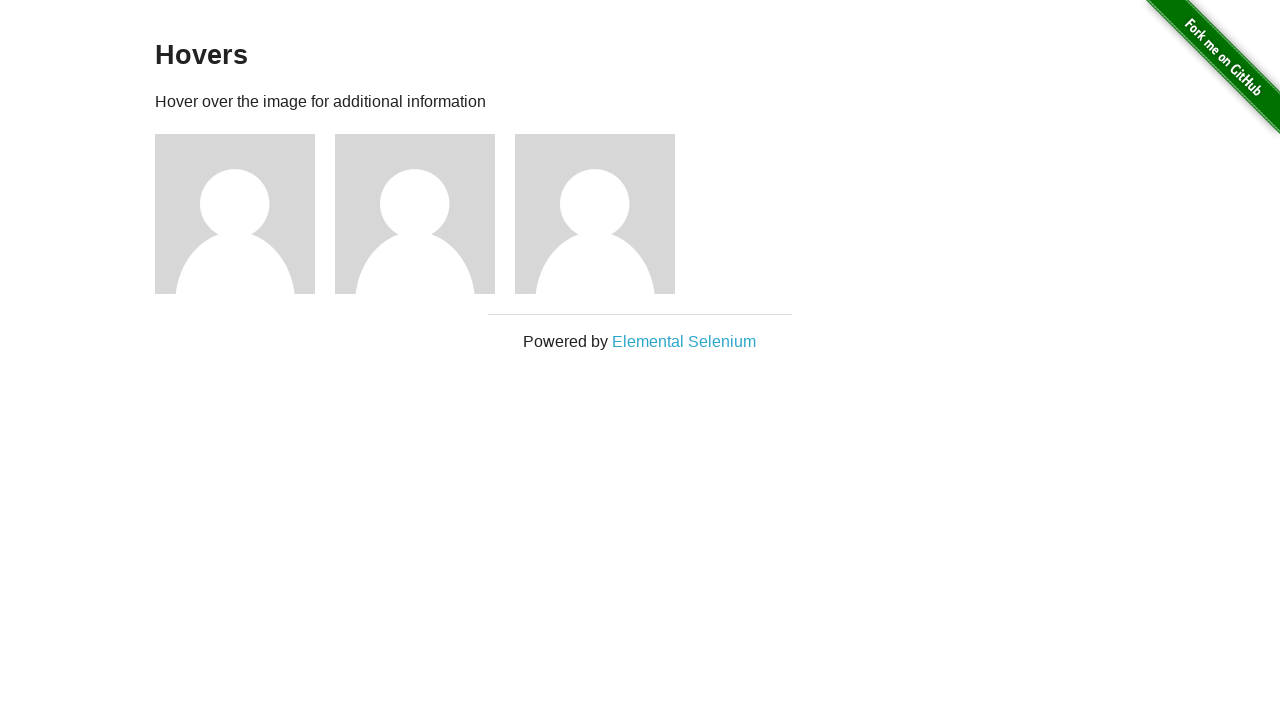

Located the first avatar element
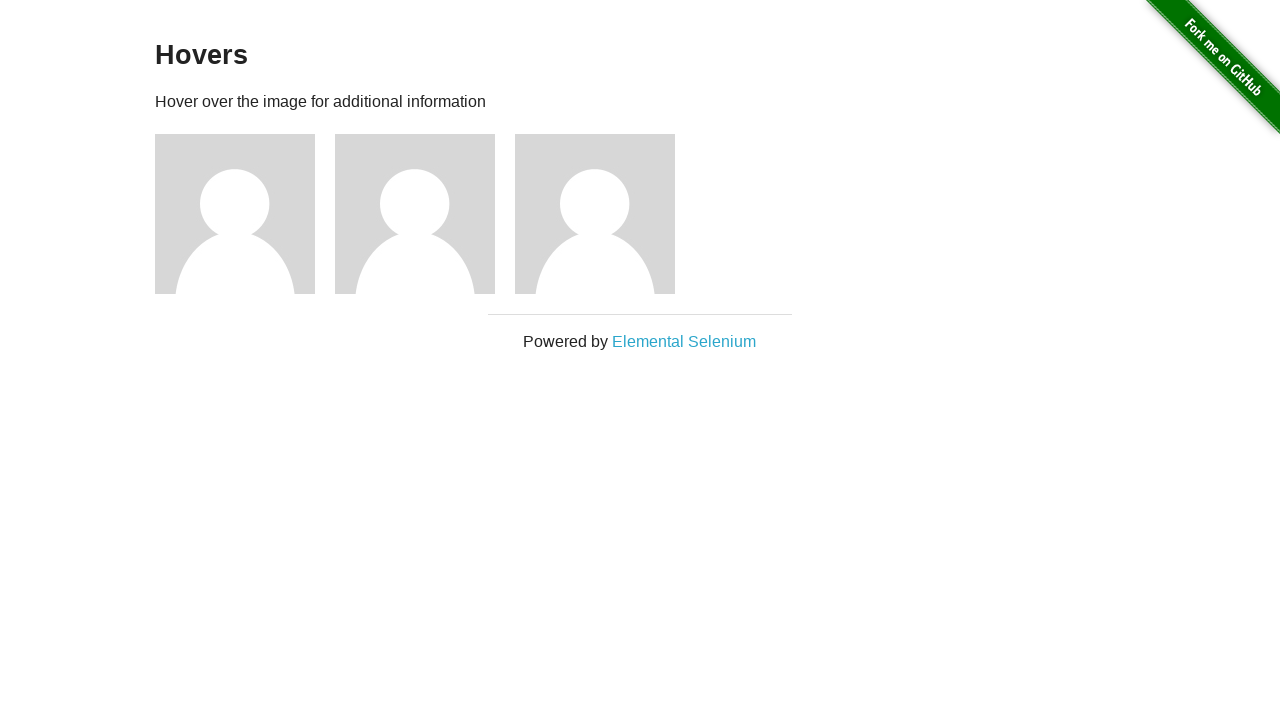

Hovered over the avatar element at (245, 214) on .figure >> nth=0
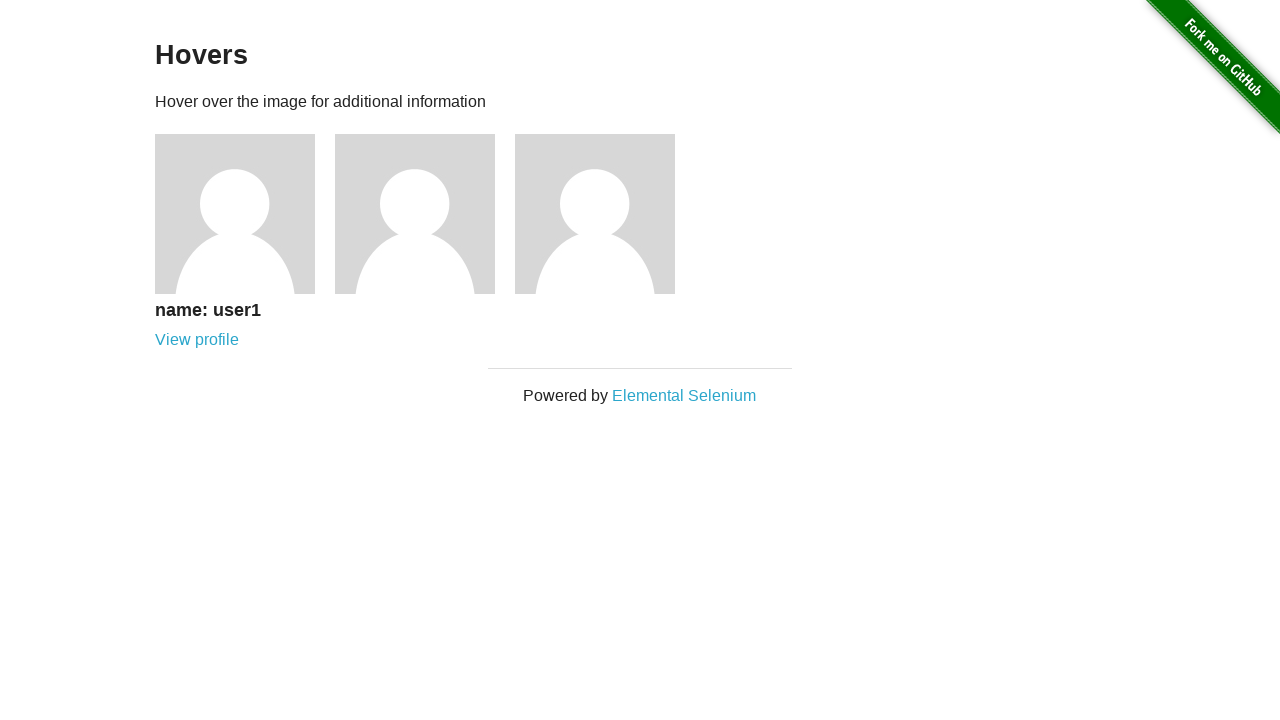

Verified that the caption/user information became visible
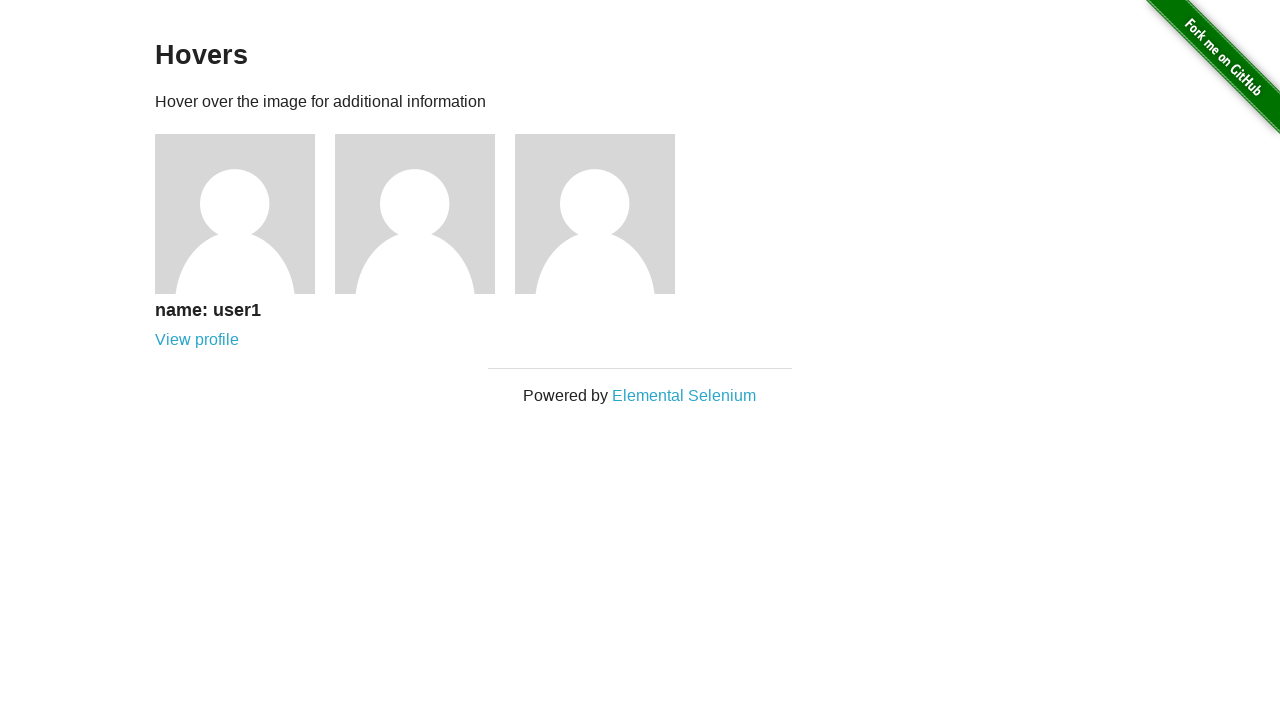

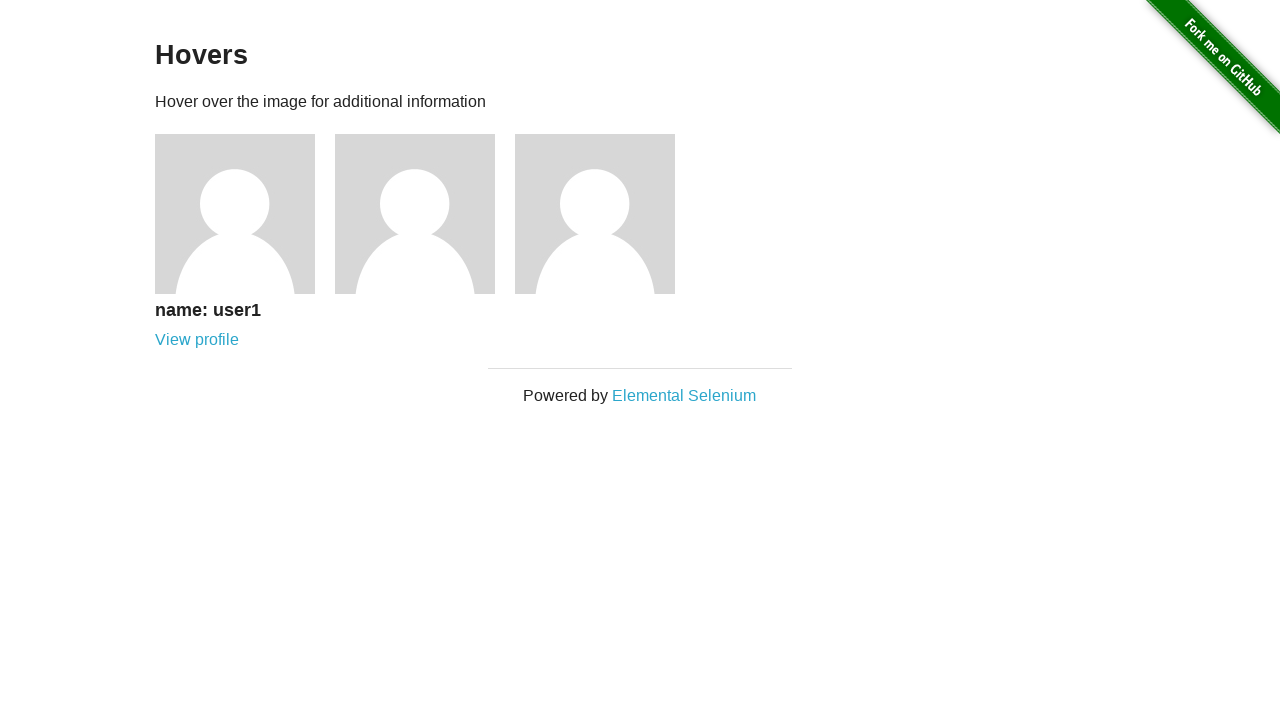